Tests mouse hover actions on a dropdown menu by hovering over a button and clicking on a nested menu item

Starting URL: https://testautomationpractice.blogspot.com/

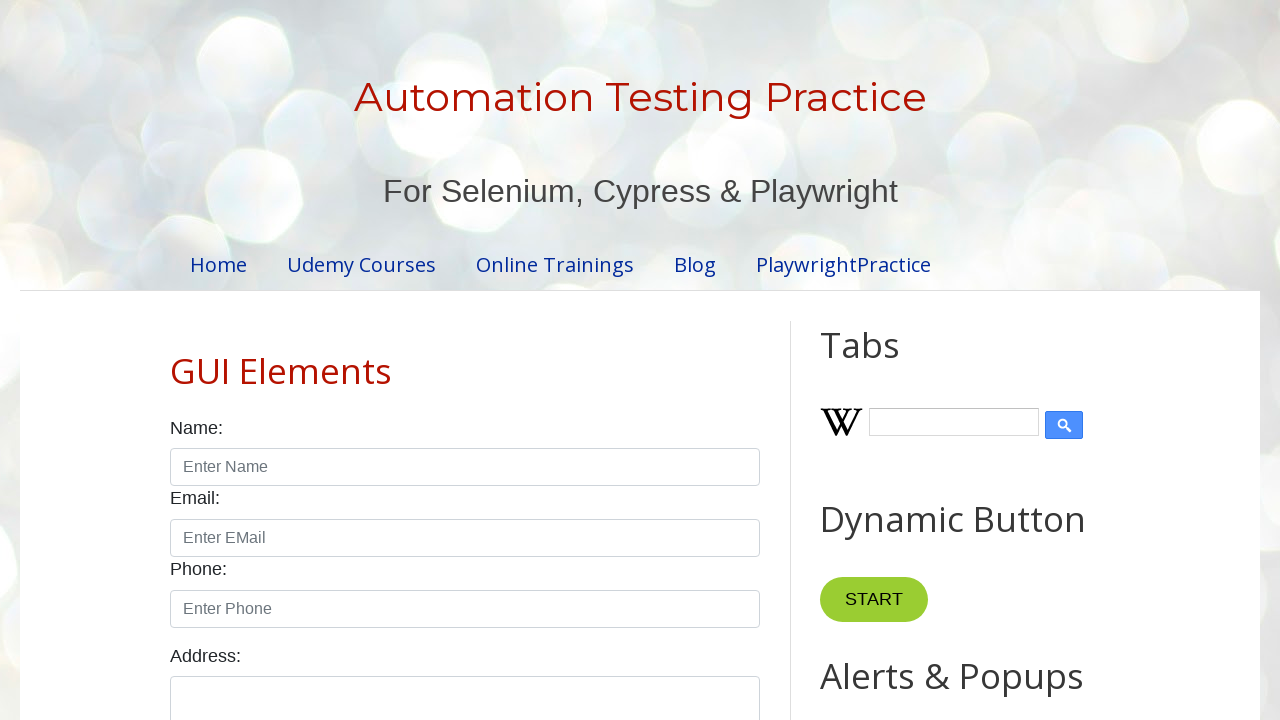

Hovered over the 'Point Me' button to reveal dropdown menu at (868, 360) on xpath=//button[contains(text(),'Point')]
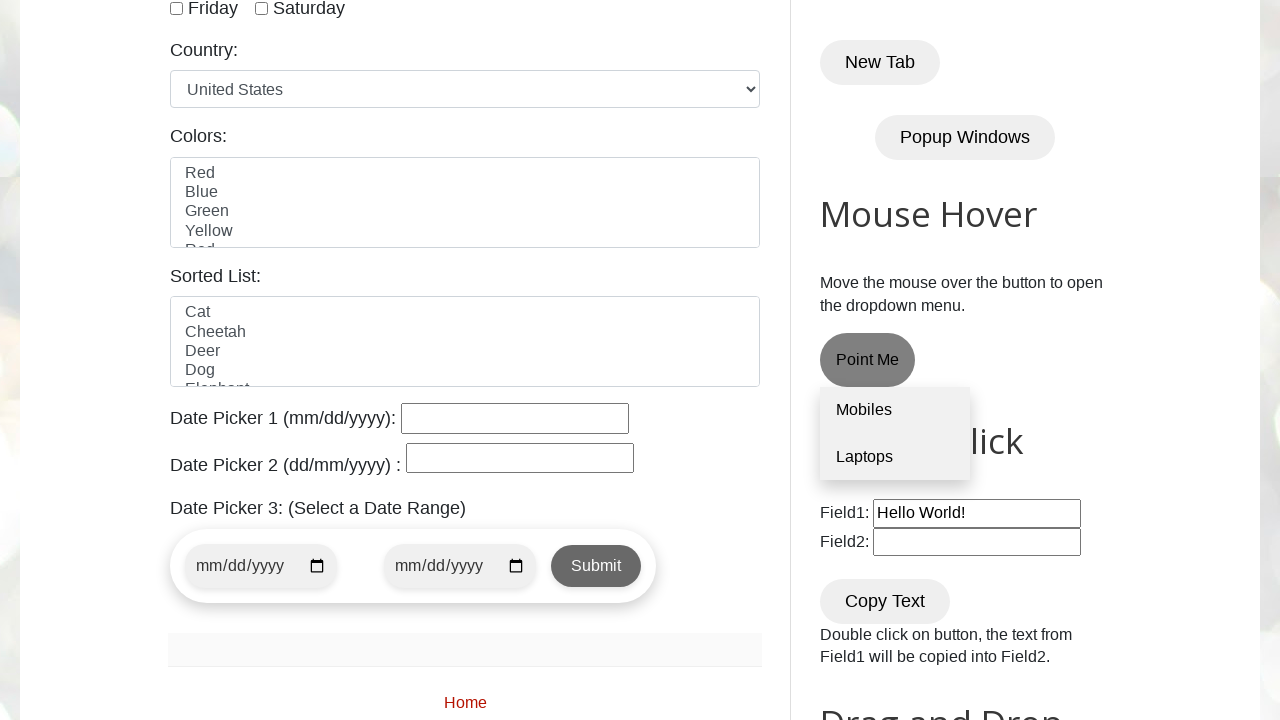

Clicked on 'Laptops' option in the dropdown menu at (895, 457) on xpath=//div[@class='dropdown-content']//a[2]
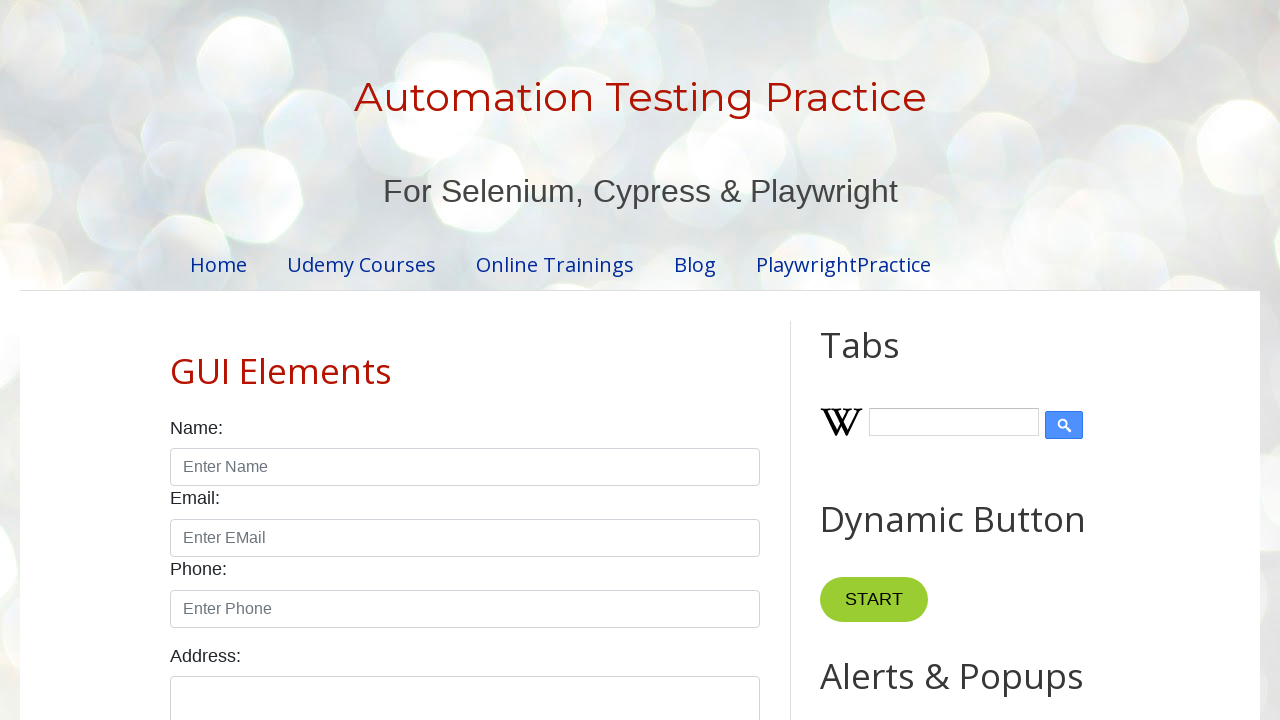

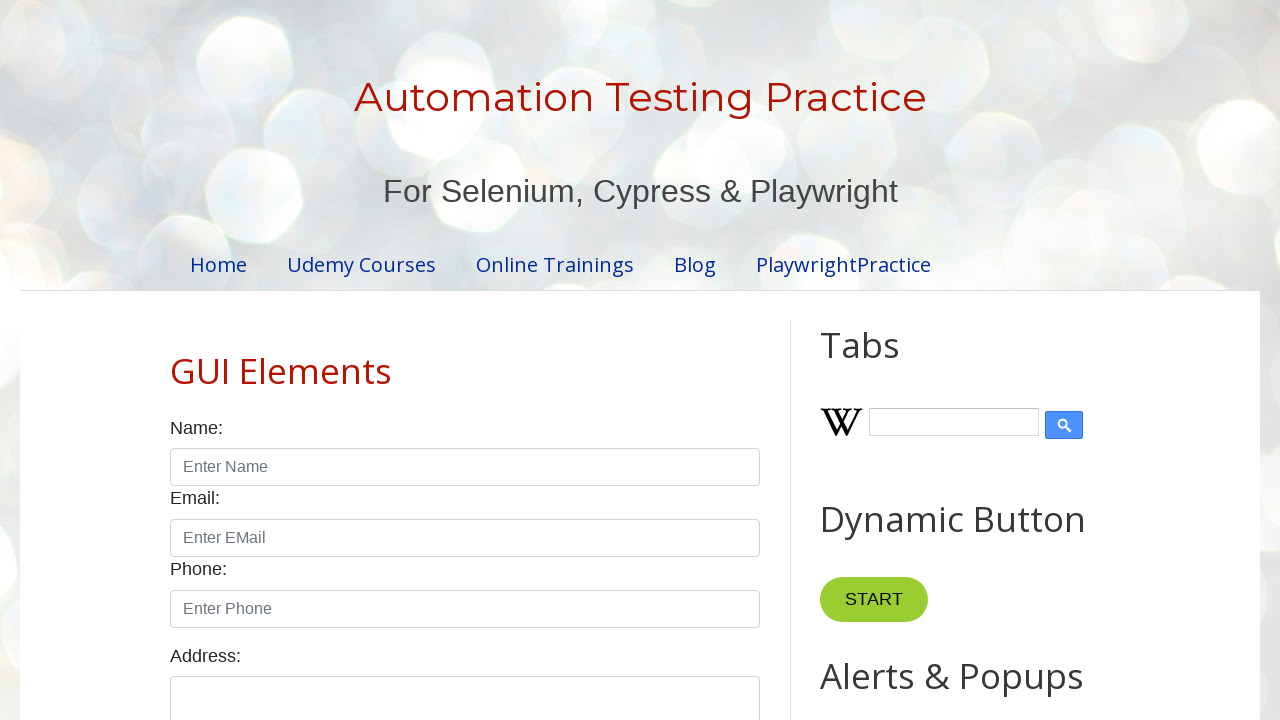